Demonstrates interaction with input fields by filling, clearing, and typing into an email input field, then retrieves the value from another input field identified by label.

Starting URL: https://bootswatch.com/default/

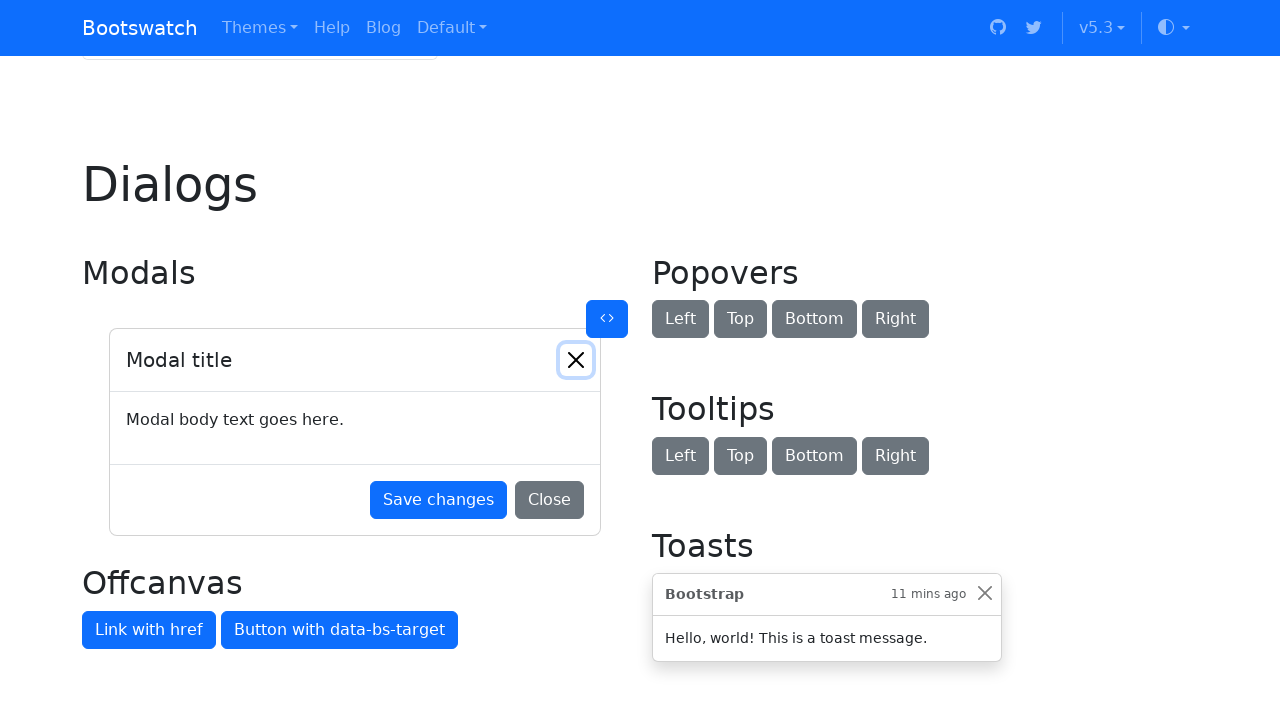

Located email input field by placeholder text
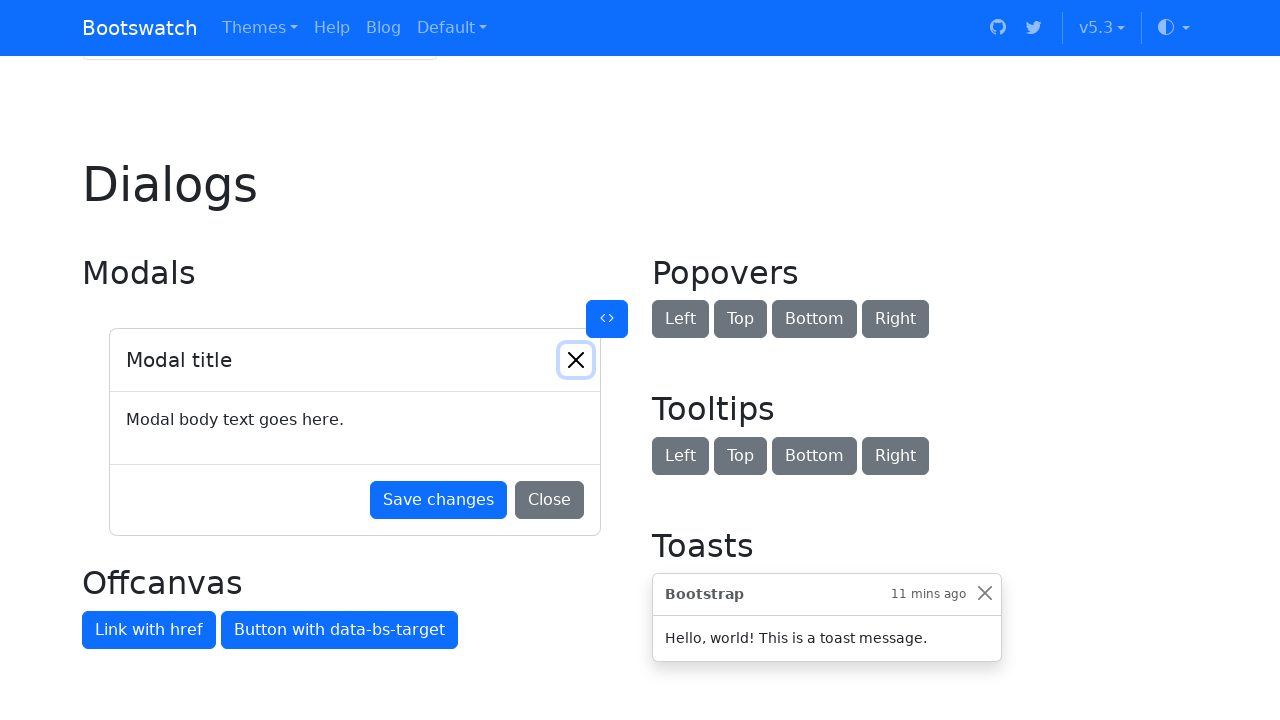

Scrolled email input field into view
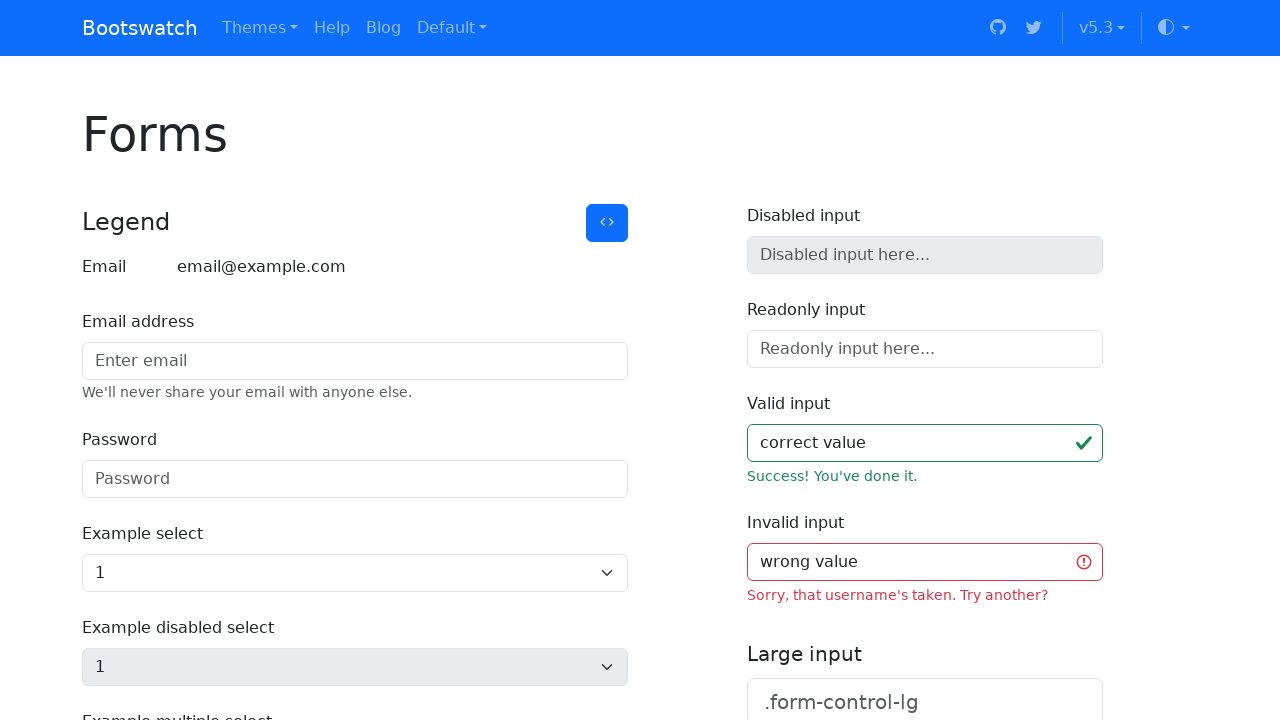

Filled email input field with 'testuser@example.com' on internal:attr=[placeholder="Enter email"i]
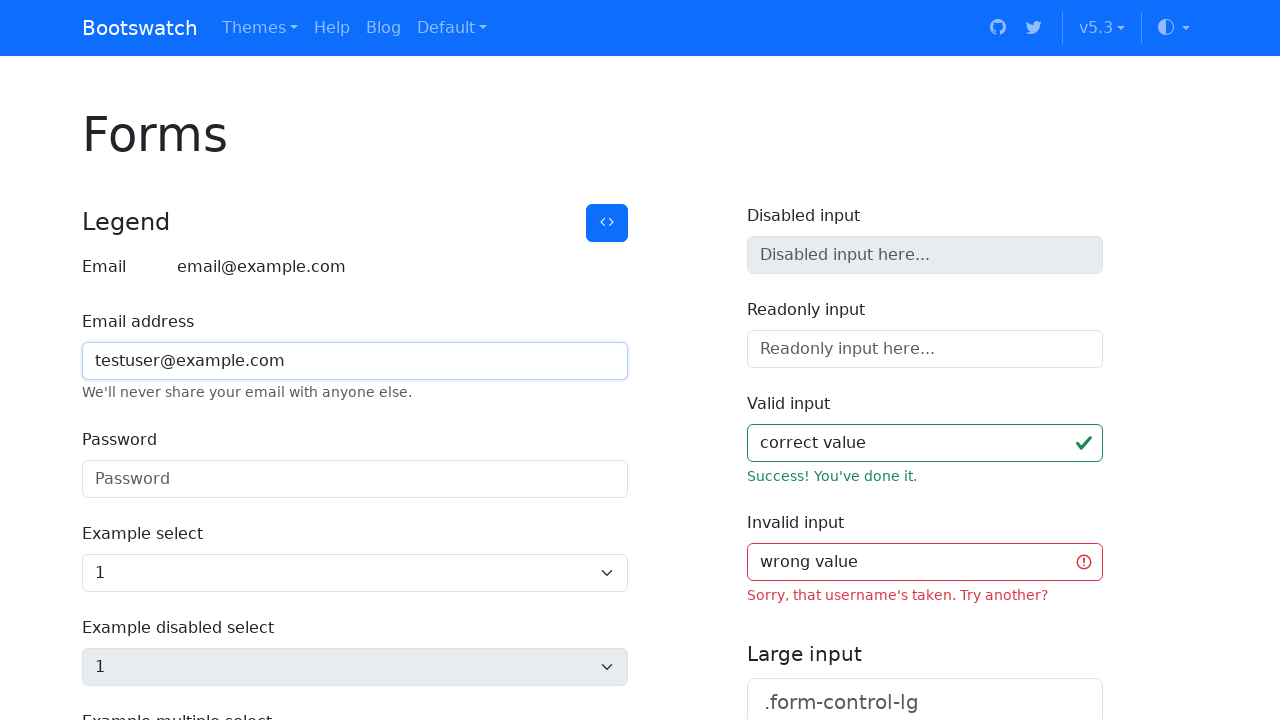

Cleared email input field on internal:attr=[placeholder="Enter email"i]
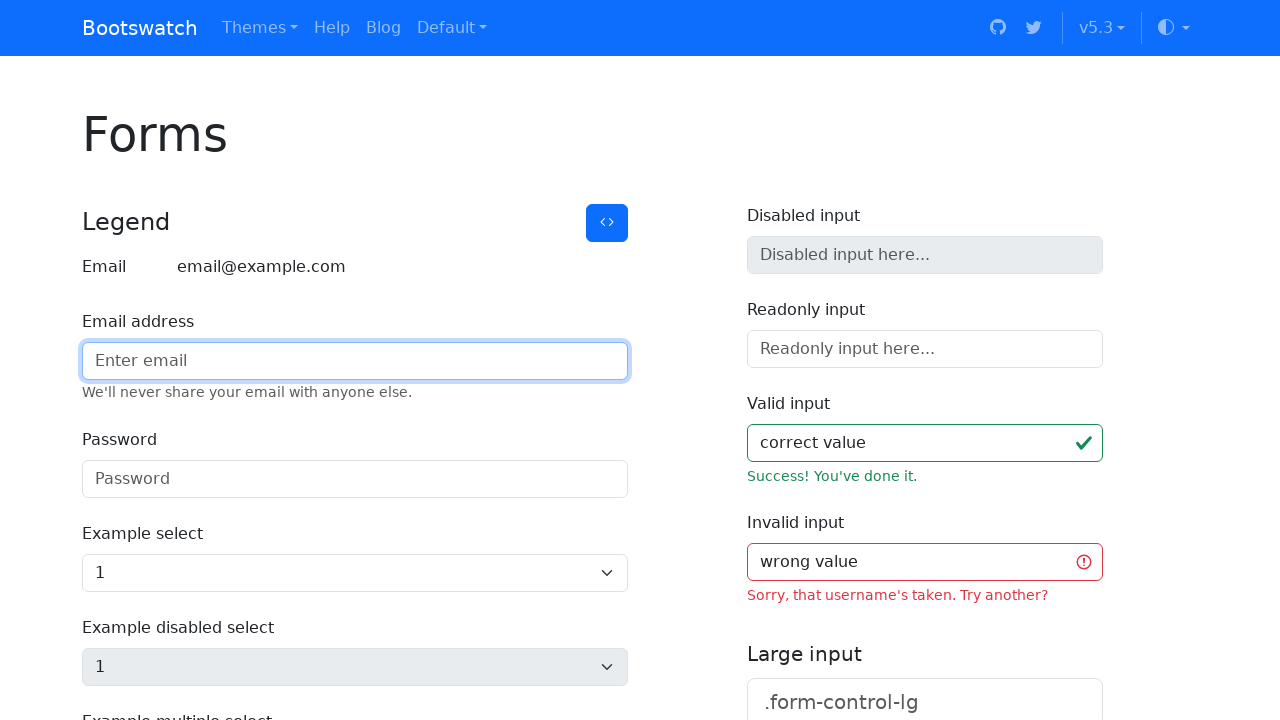

Typed 'testuser@example.com' into email input field with simulated keystrokes on internal:attr=[placeholder="Enter email"i]
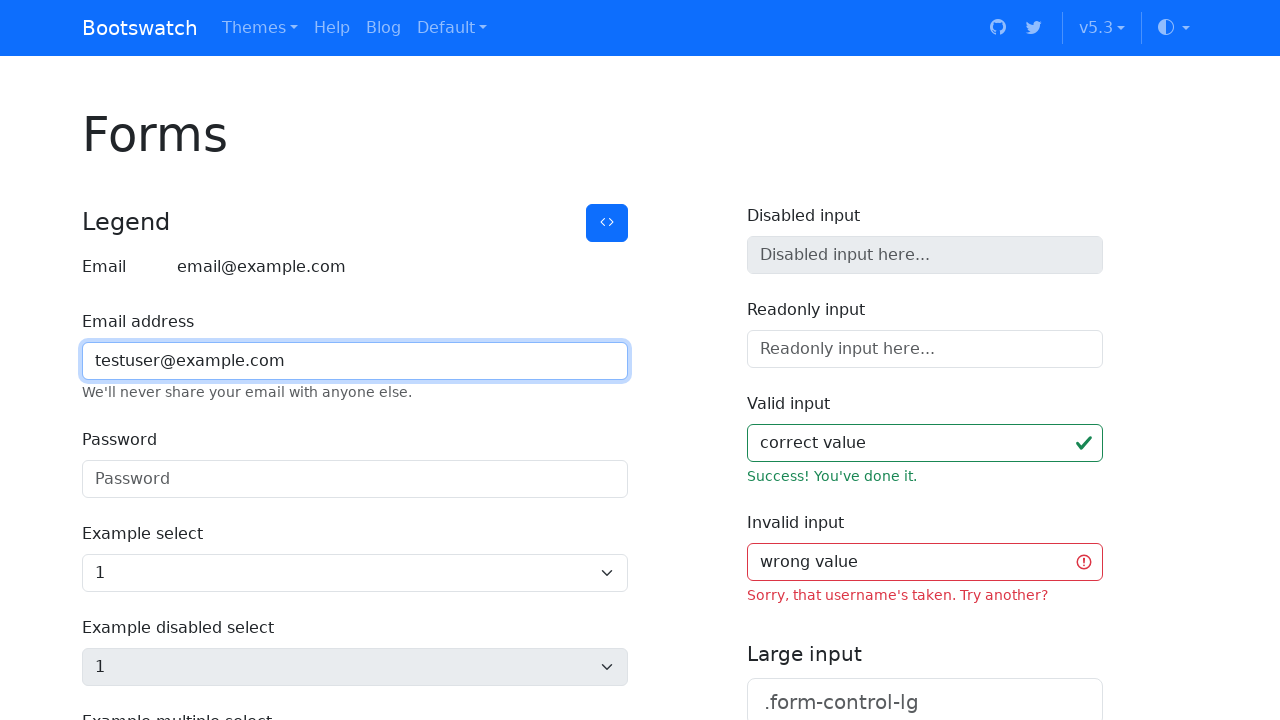

Cleared email input field again on internal:attr=[placeholder="Enter email"i]
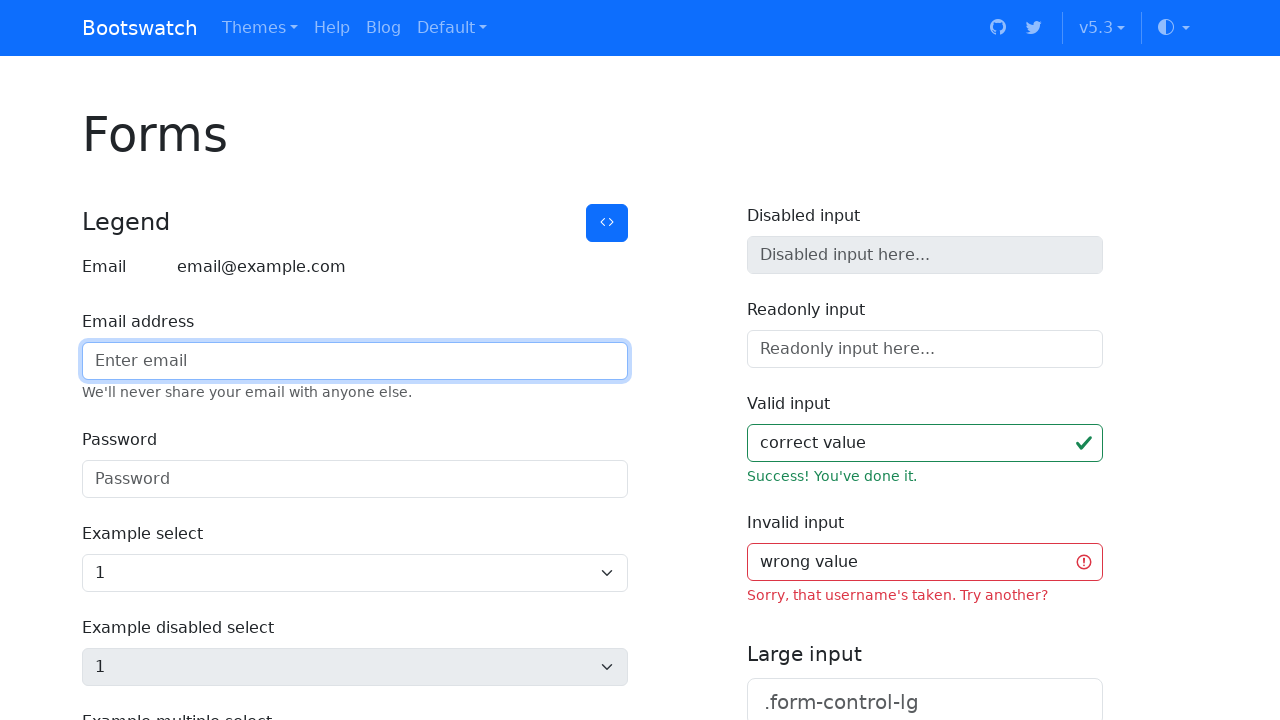

Typed 'testuser@example.com' into email input field with 200ms delay between keystrokes on internal:attr=[placeholder="Enter email"i]
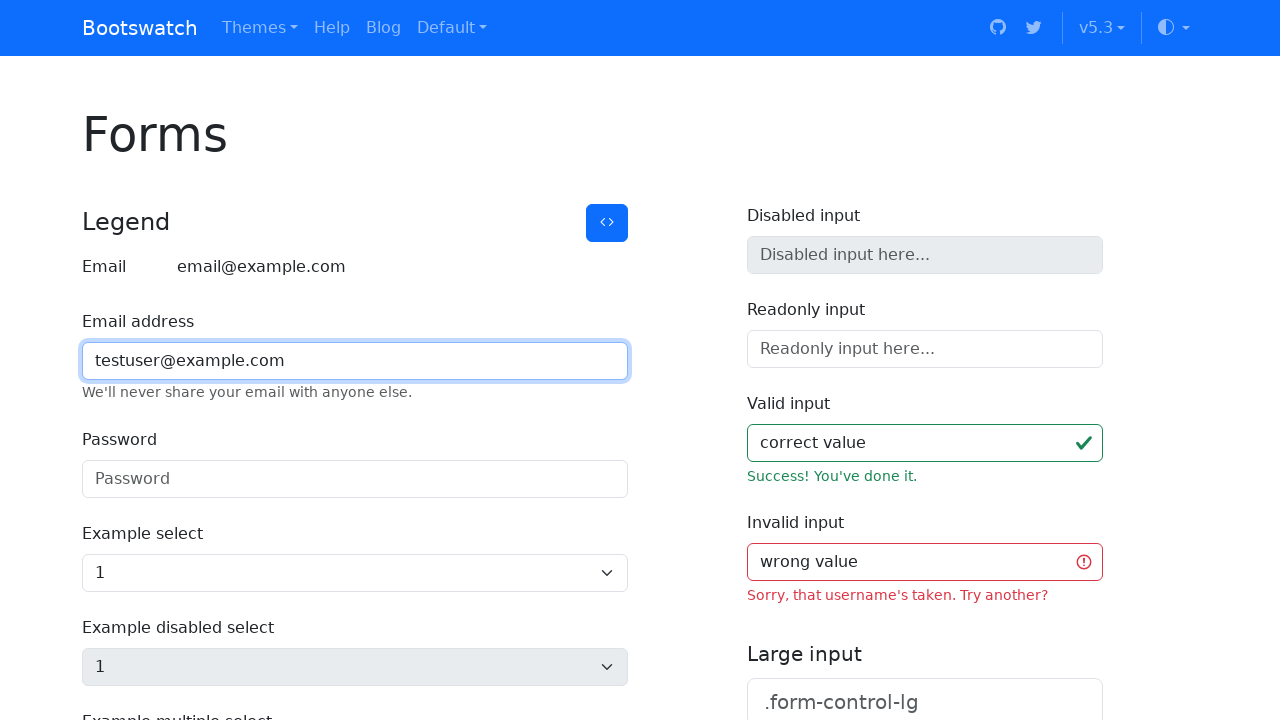

Cleared email input field one more time on internal:attr=[placeholder="Enter email"i]
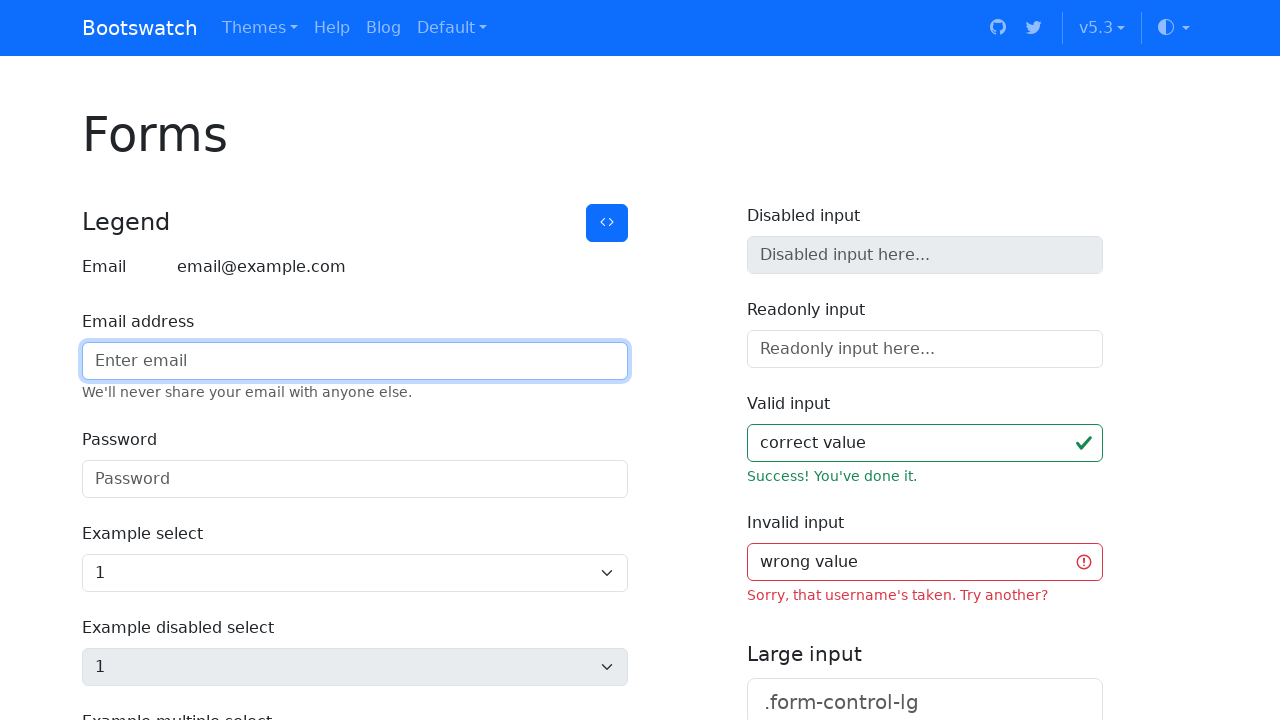

Located input field by label 'Valid input'
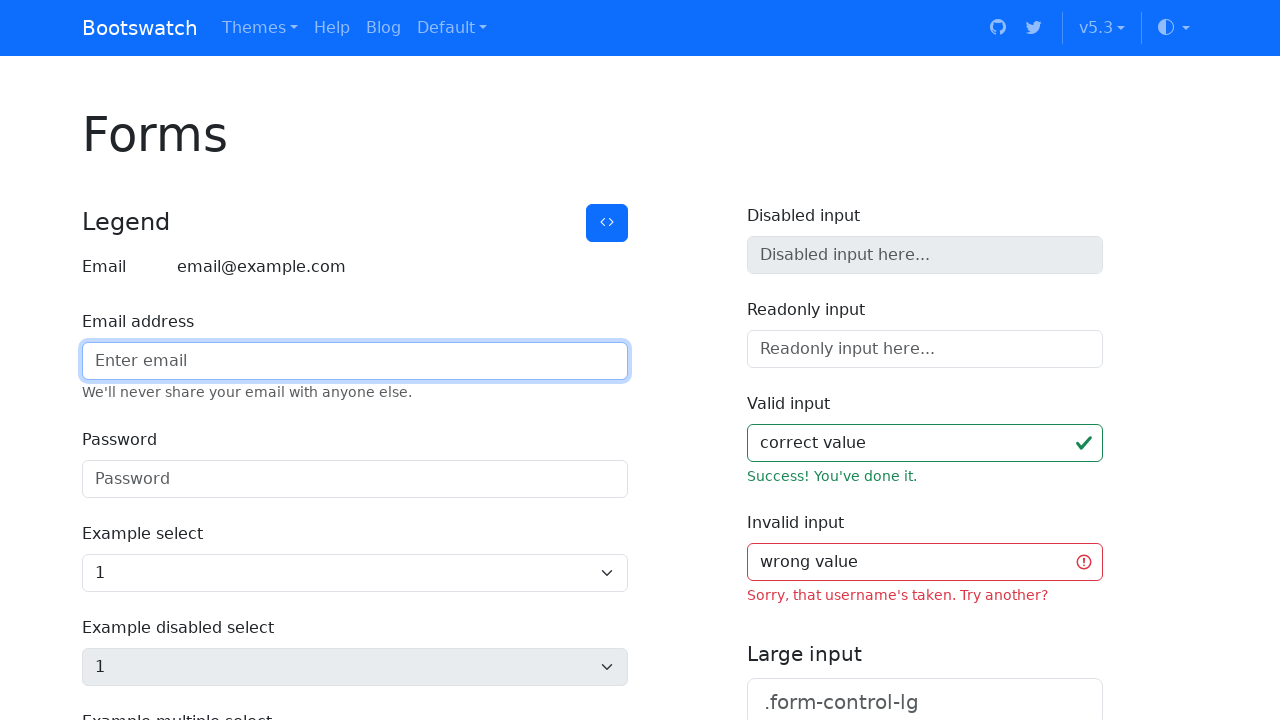

Retrieved value from 'Valid input' field: 'correct value'
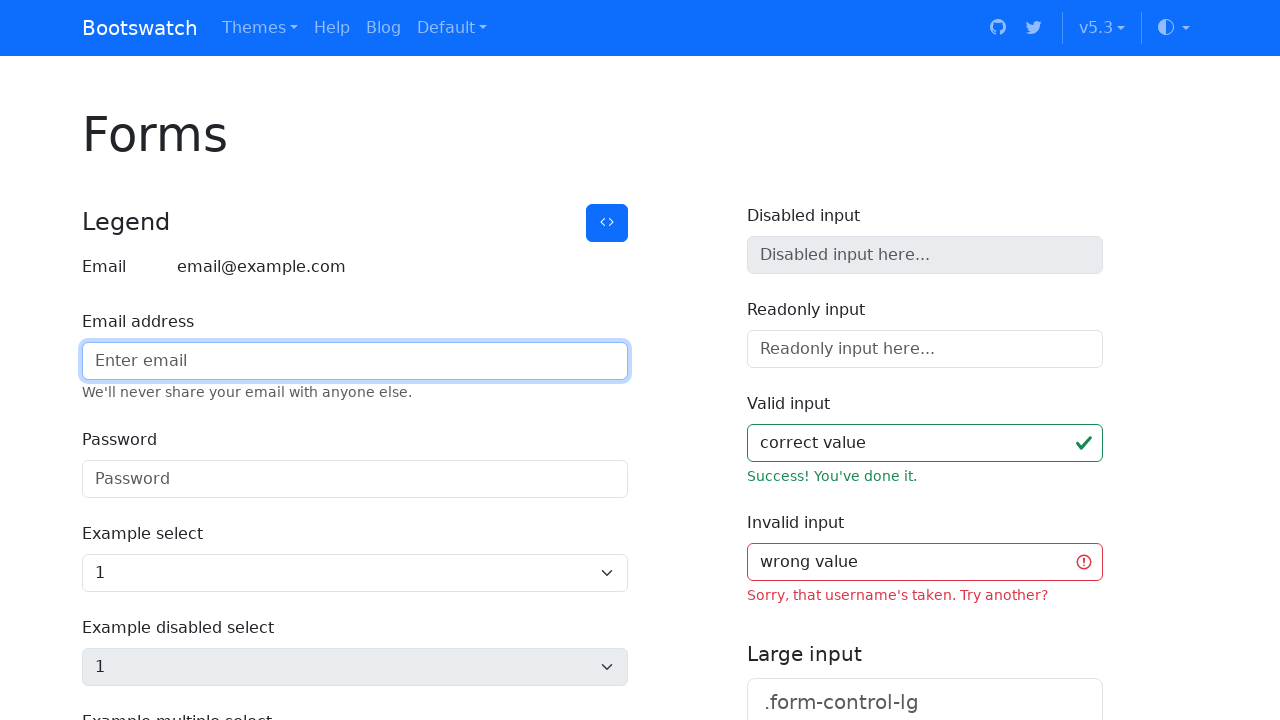

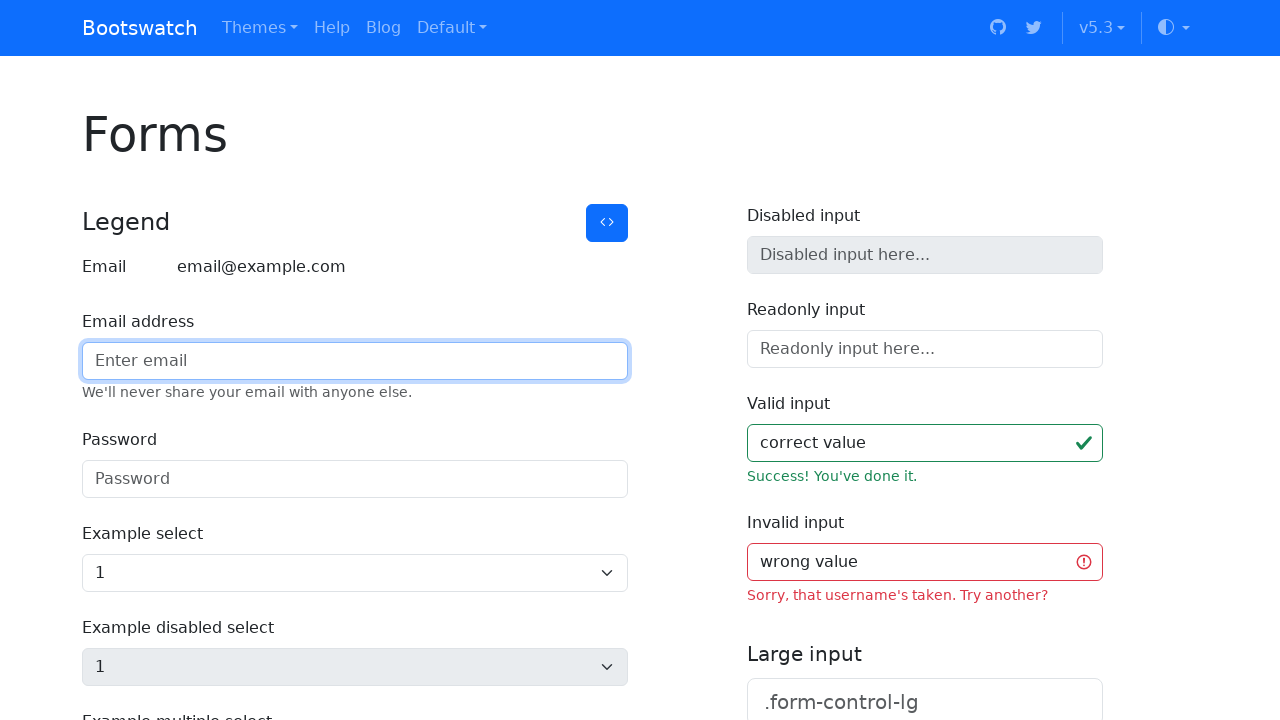